Navigates to the CURA Healthcare demo site and clicks on the Make Appointment button by finding it through tag name selection

Starting URL: https://katalon-demo-cura.herokuapp.com/

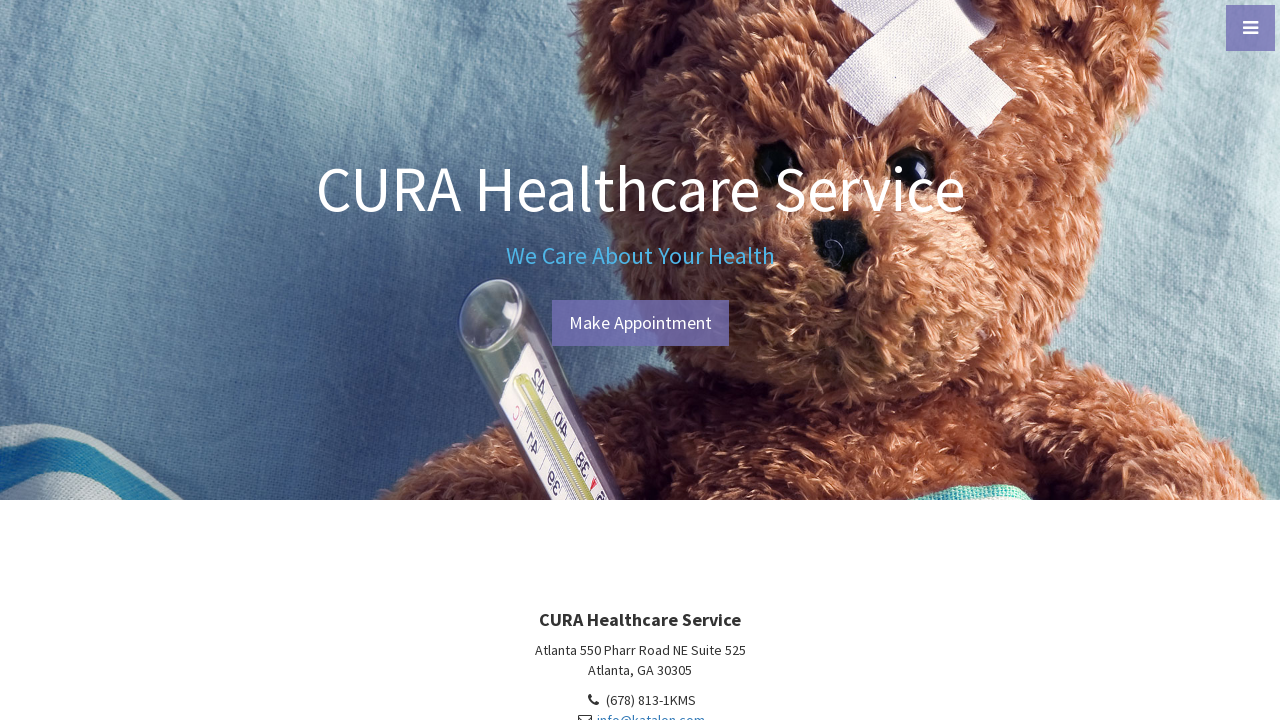

Navigated to CURA Healthcare demo site
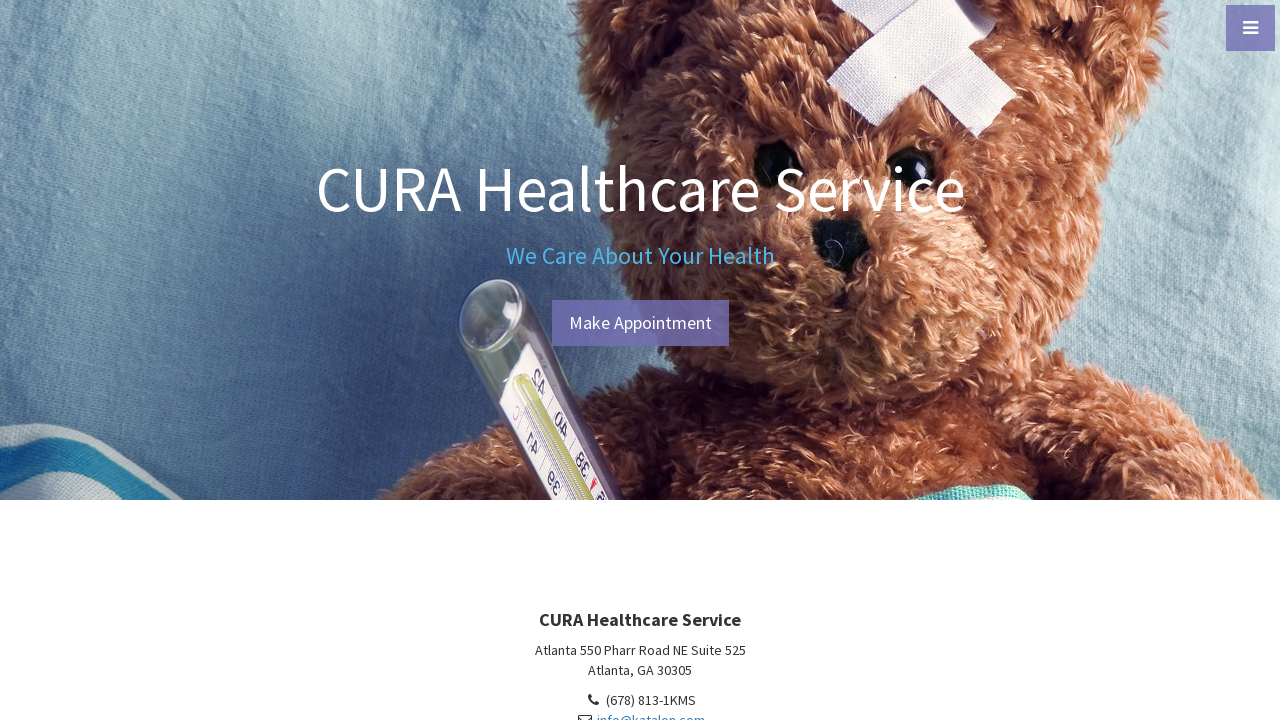

Found 11 anchor tags on the page
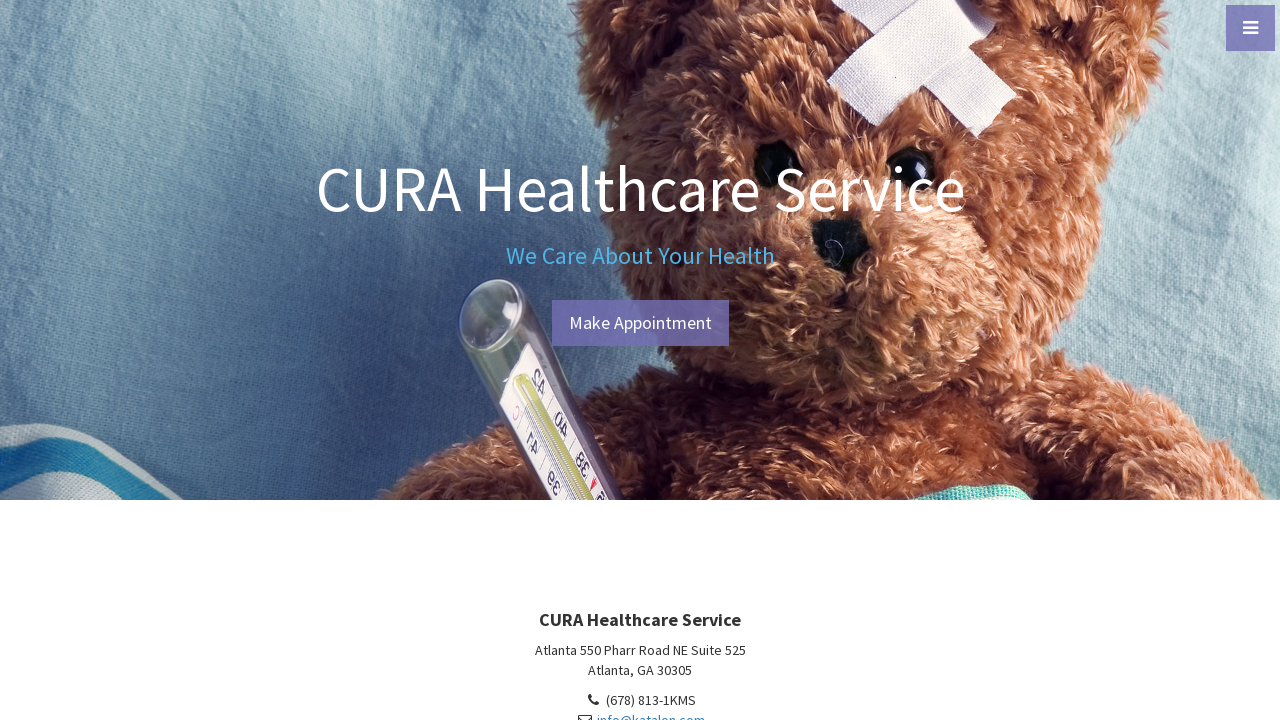

Clicked the Make Appointment button (6th anchor tag) at (640, 323) on a >> nth=5
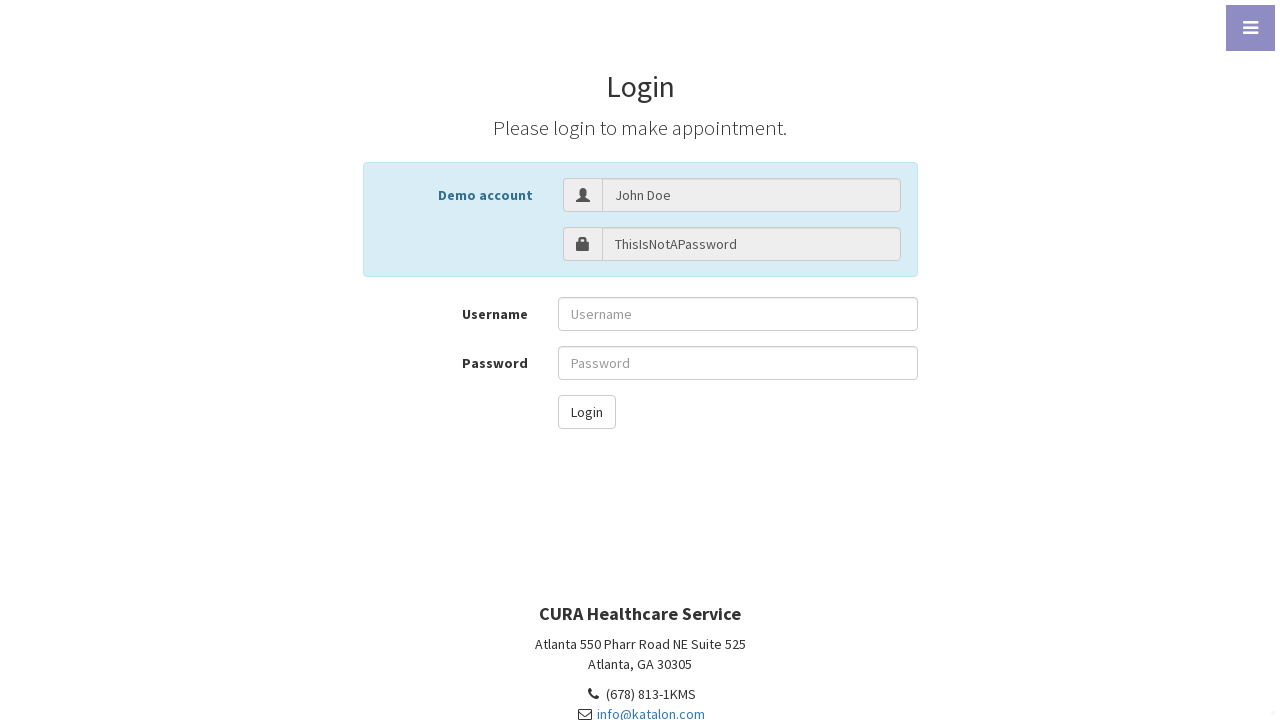

Page navigation completed and network idle
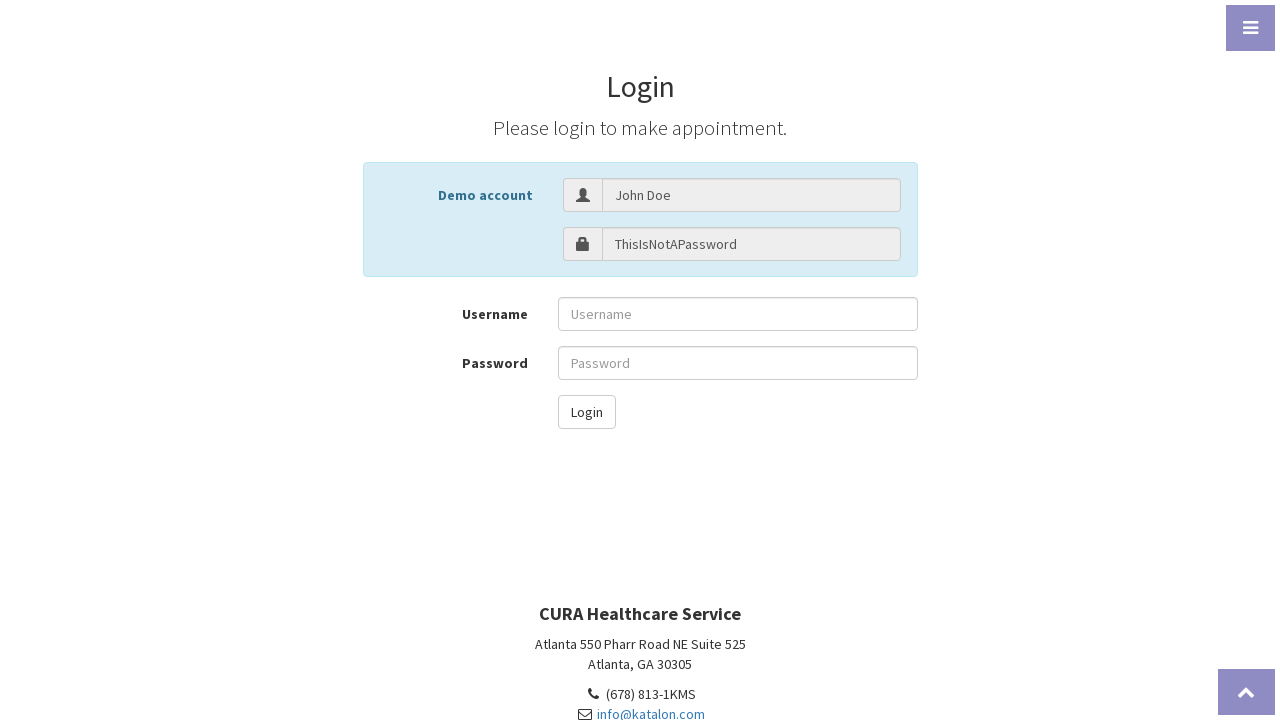

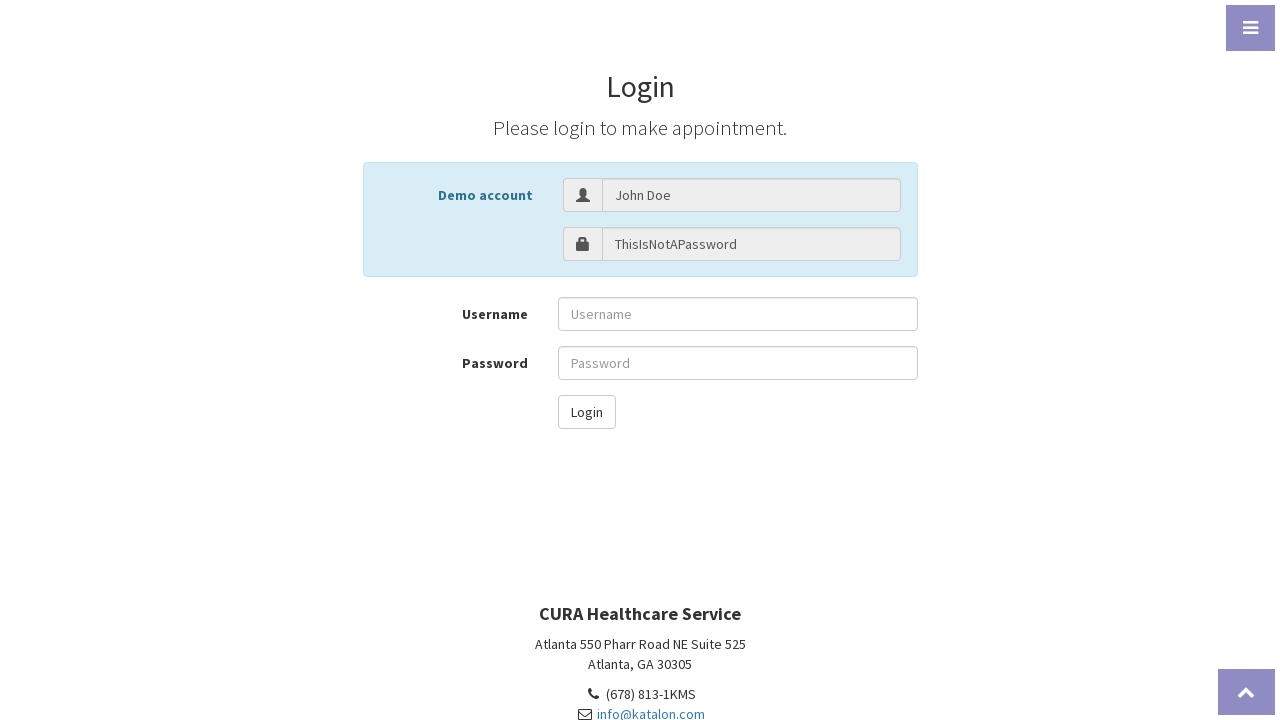